Tests the sorting functionality of a table by clicking on the first column header to sort, then navigates through paginated results to find a specific item ("Rice") using the Next button.

Starting URL: https://rahulshettyacademy.com/seleniumPractise/#/offers

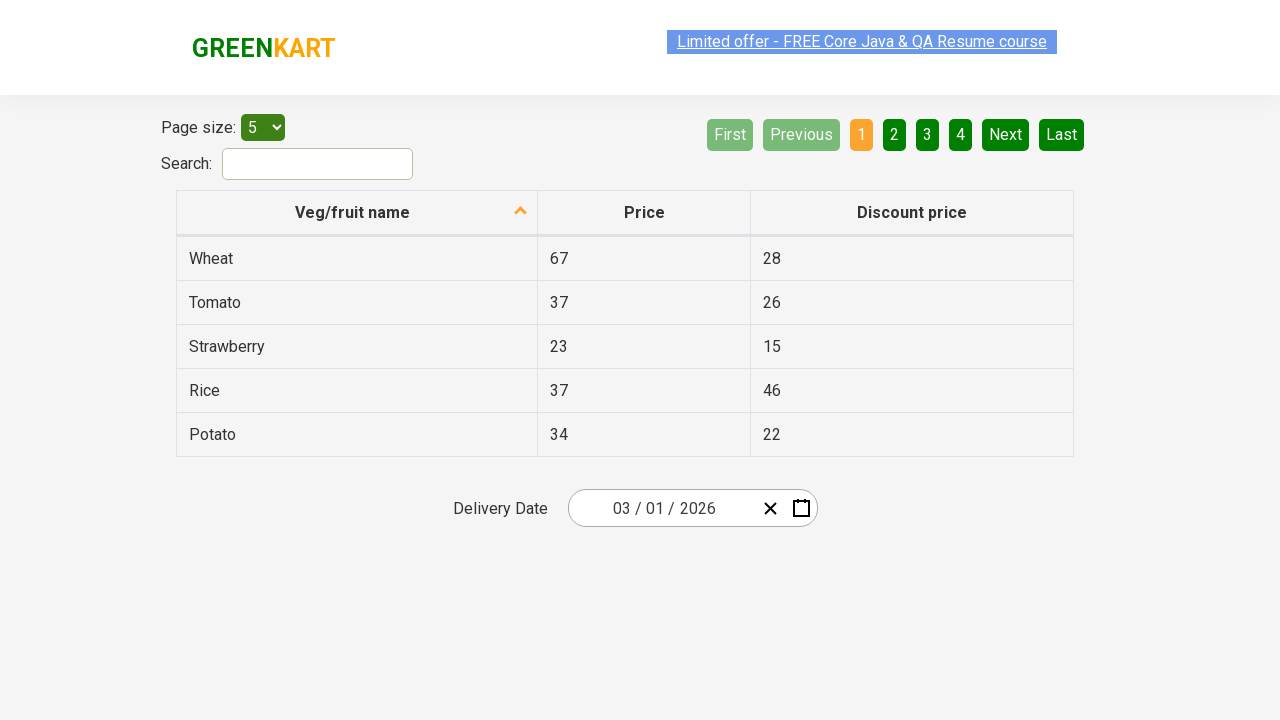

Clicked first column header to sort table at (357, 213) on xpath=//tr//th[1]
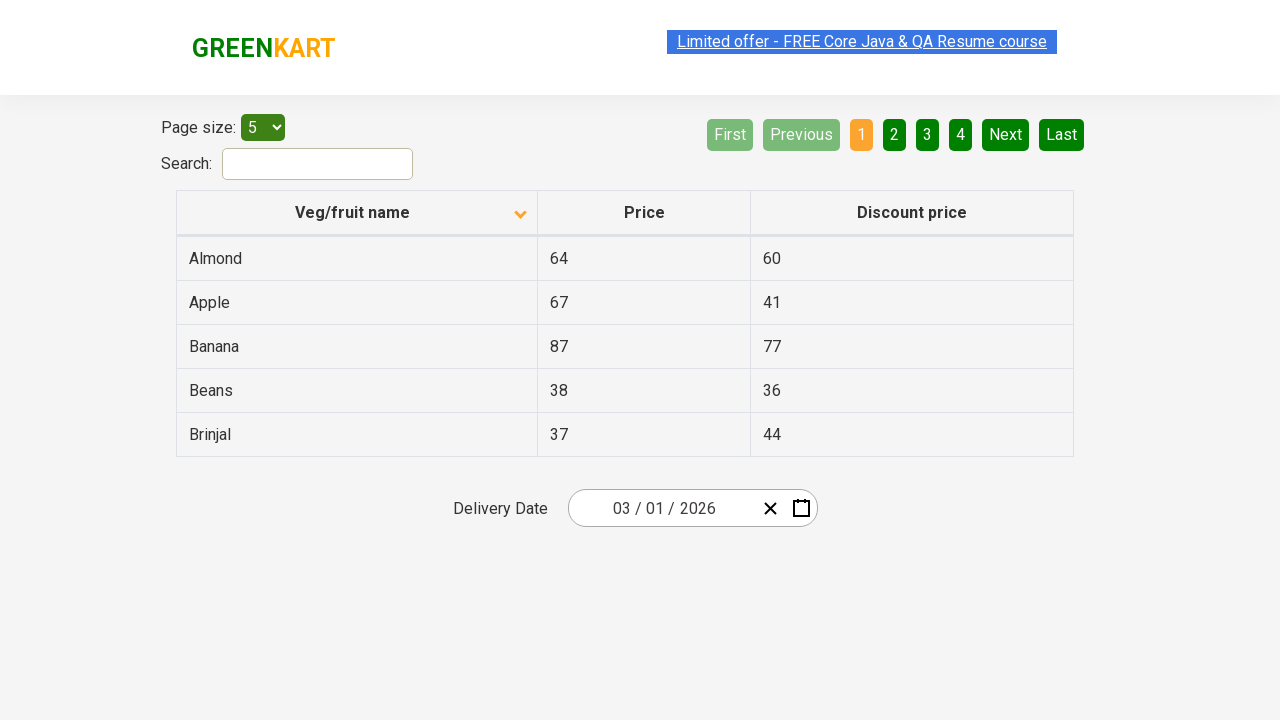

Table loaded after sorting
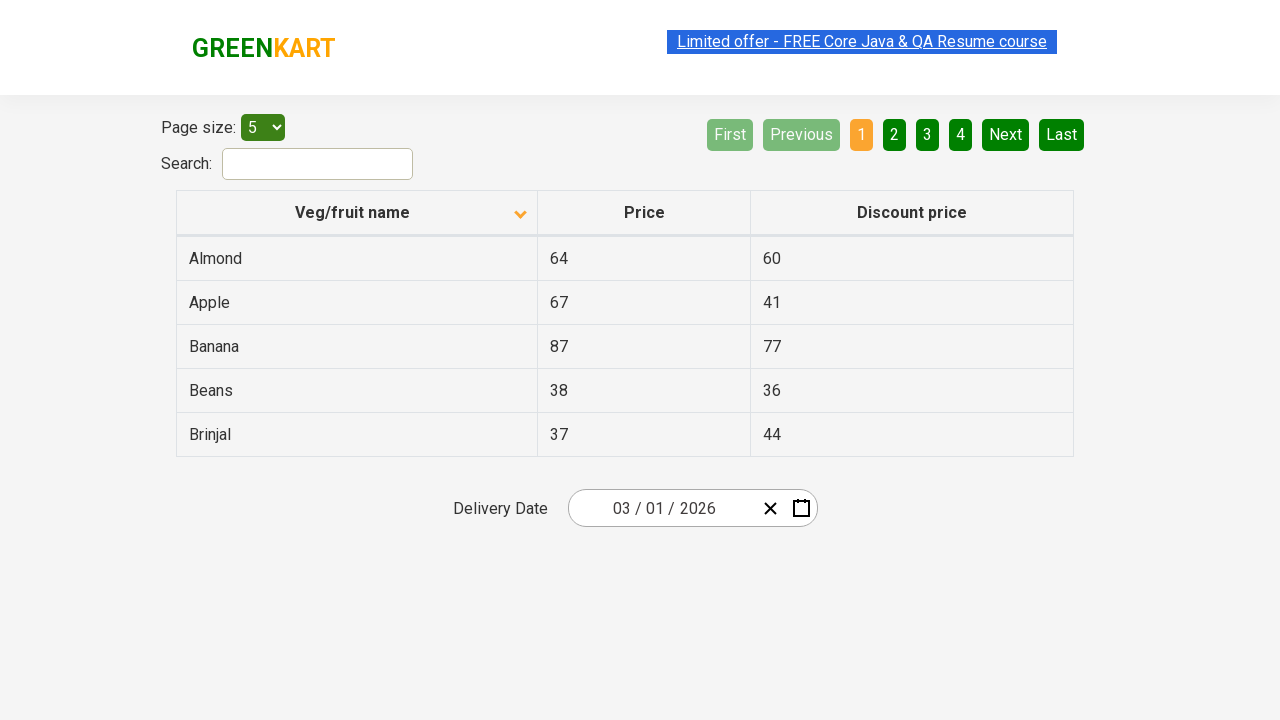

Retrieved all items from first column for sorting verification
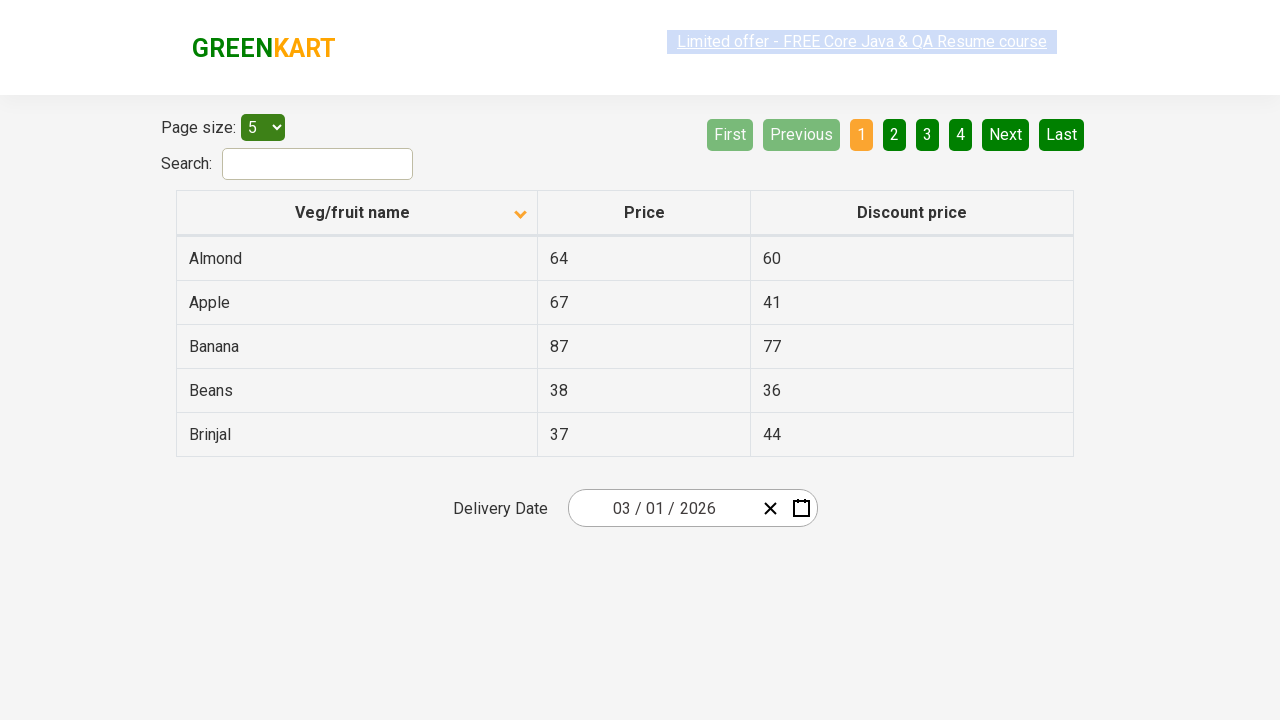

Verified table is sorted in ascending order
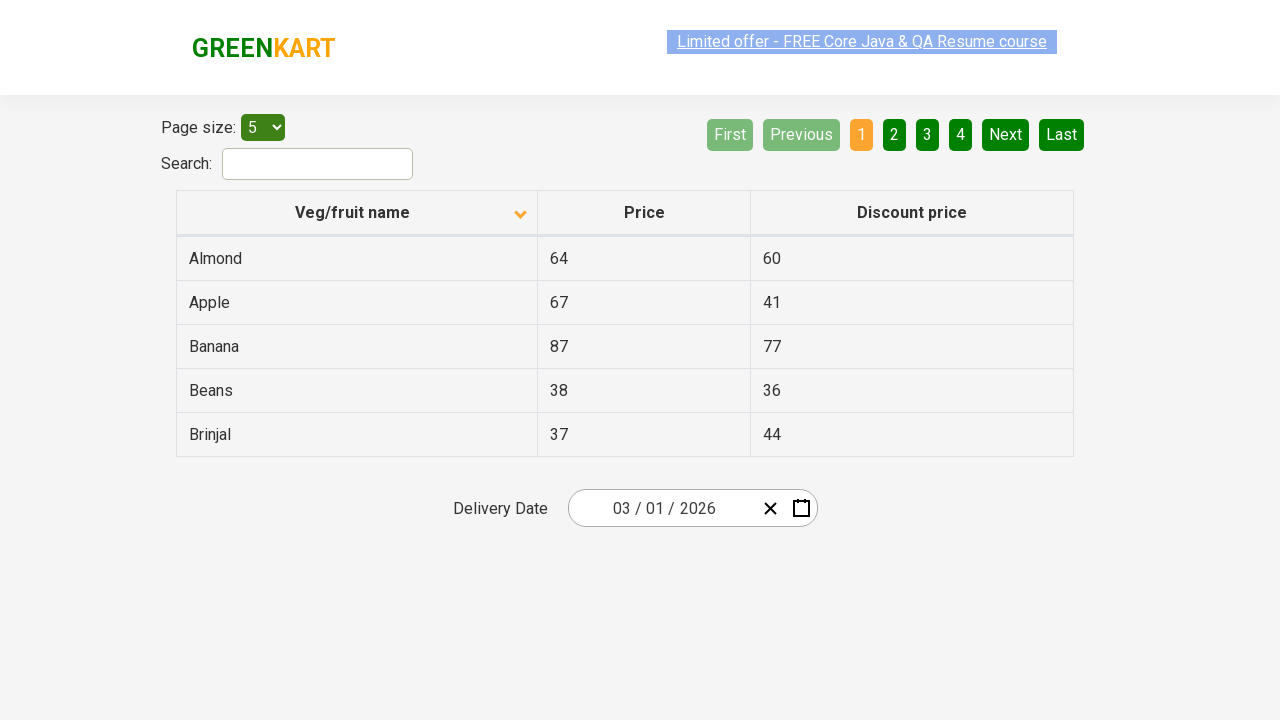

Retrieved items from page 1
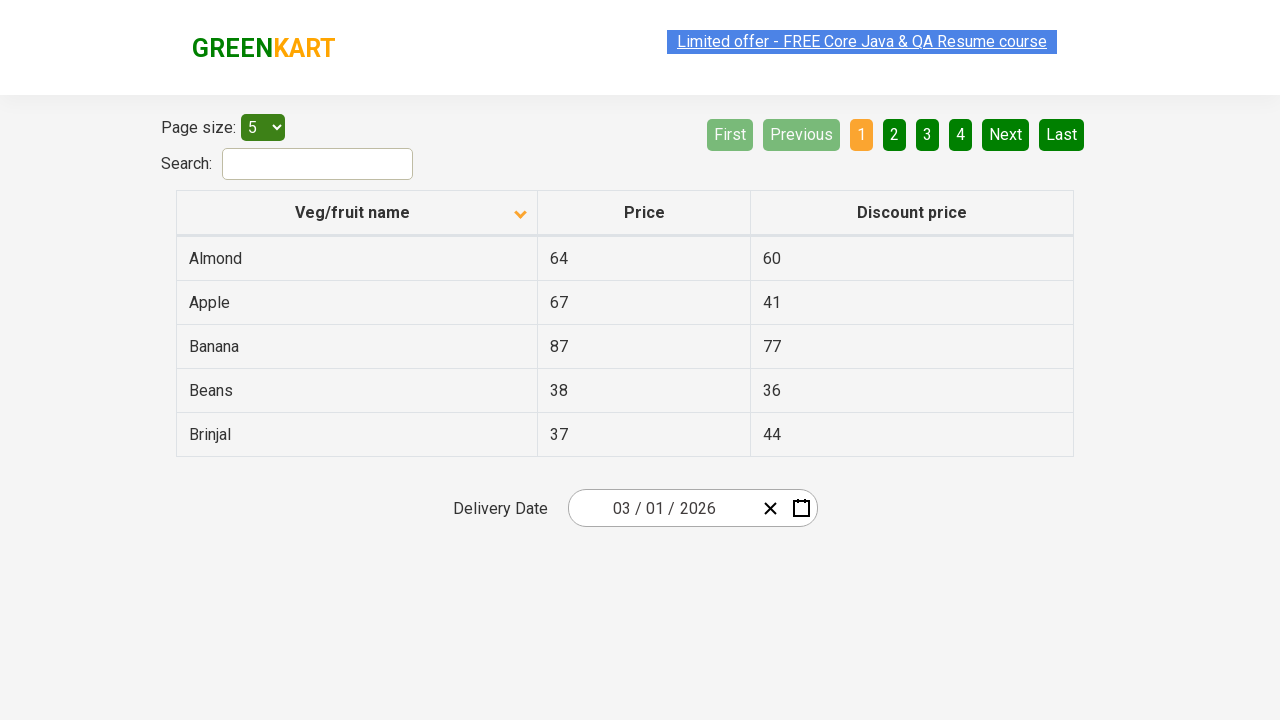

Clicked Next button to navigate to next page at (1006, 134) on [aria-label='Next']
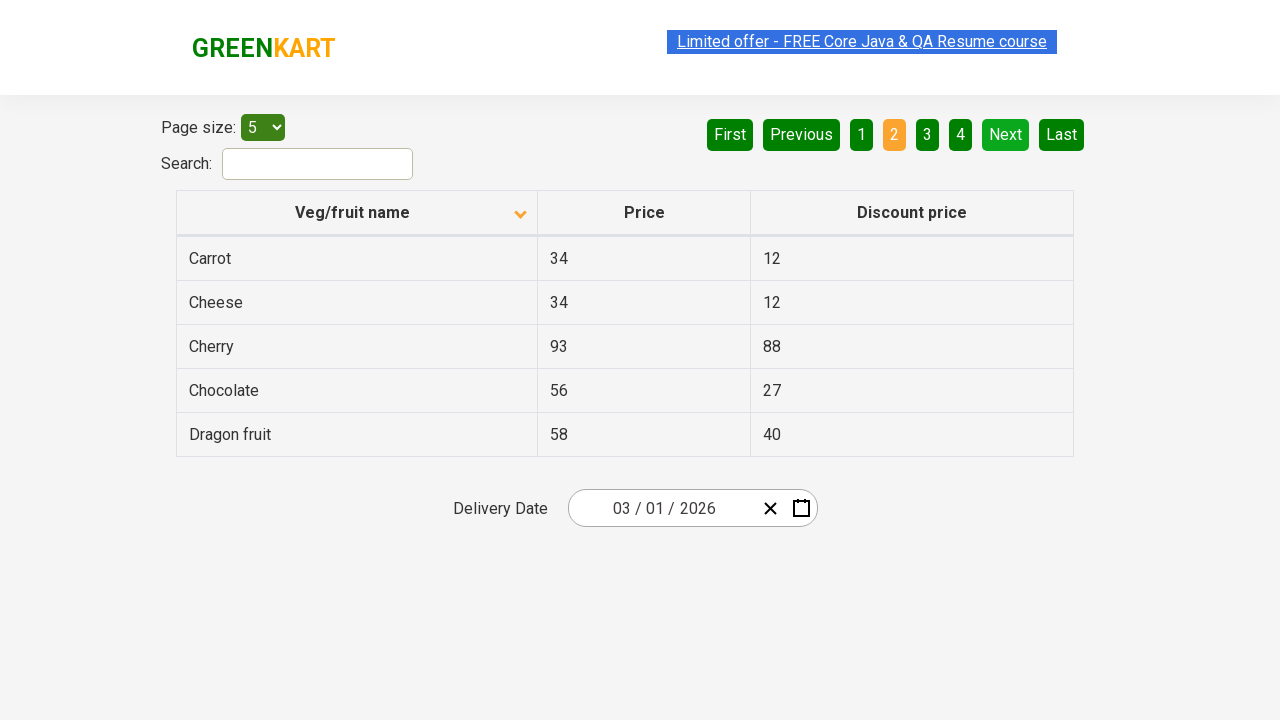

Waited 500ms for page transition
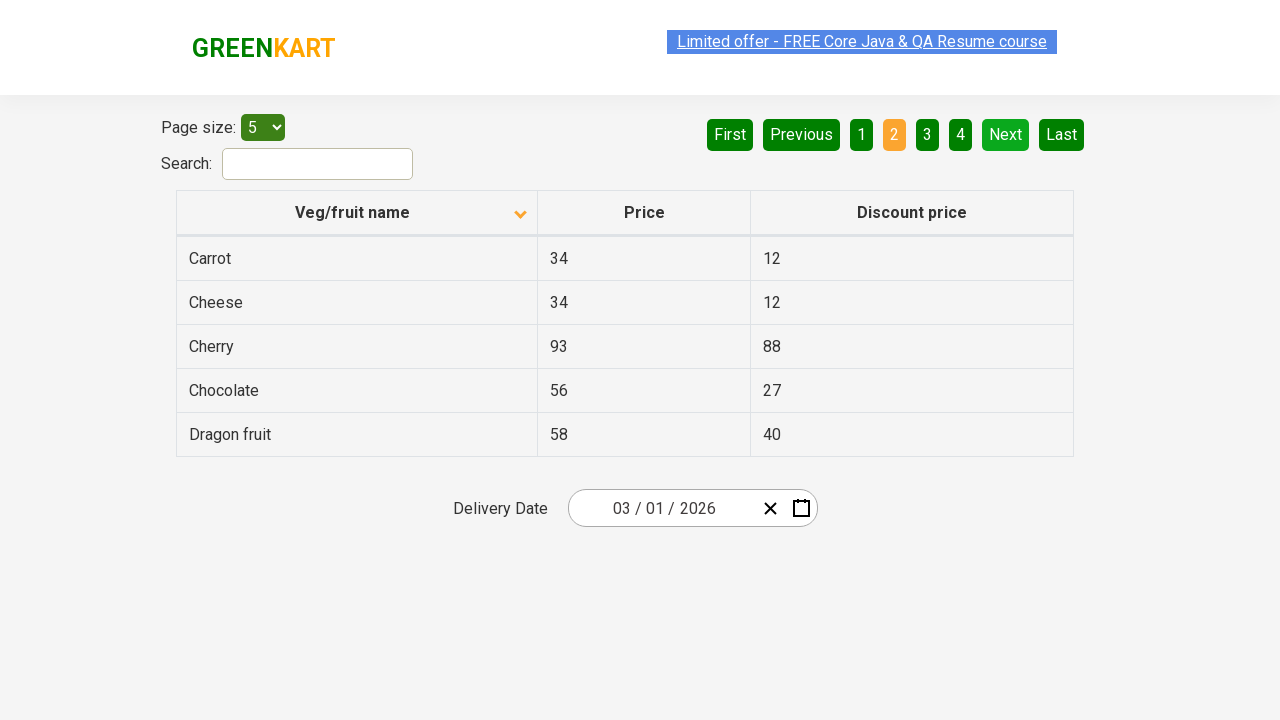

Retrieved items from page 2
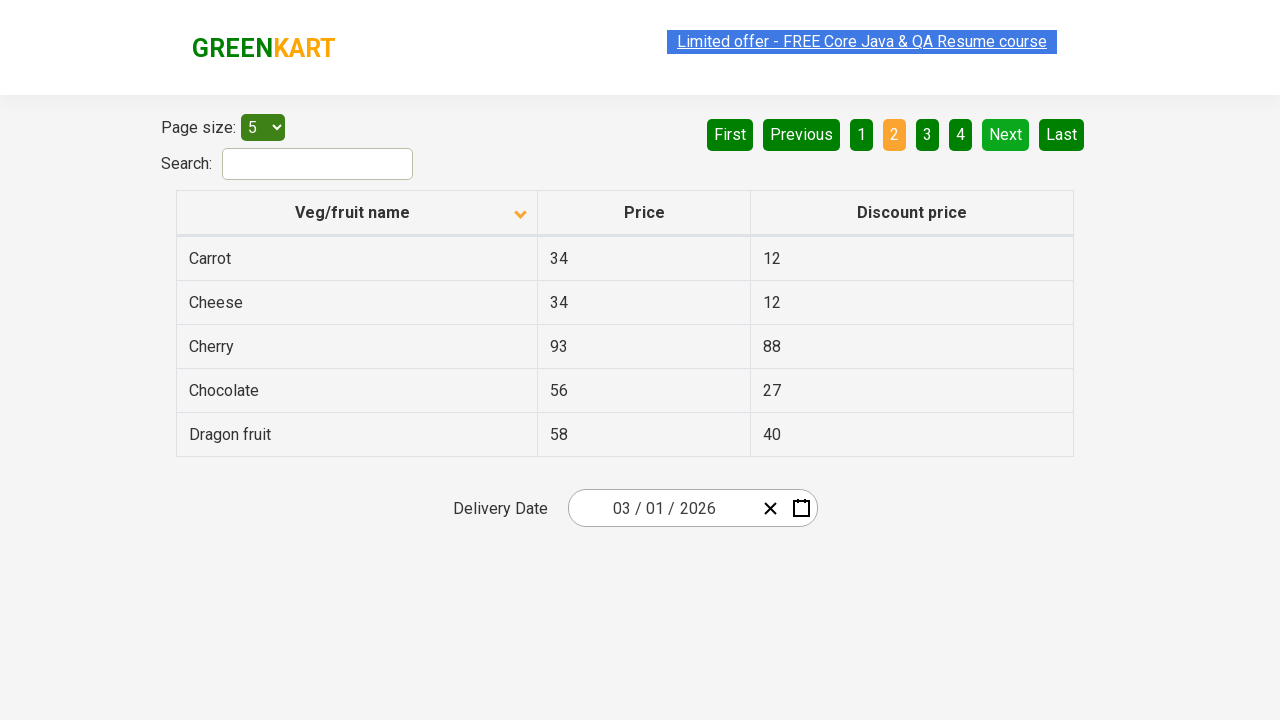

Clicked Next button to navigate to next page at (1006, 134) on [aria-label='Next']
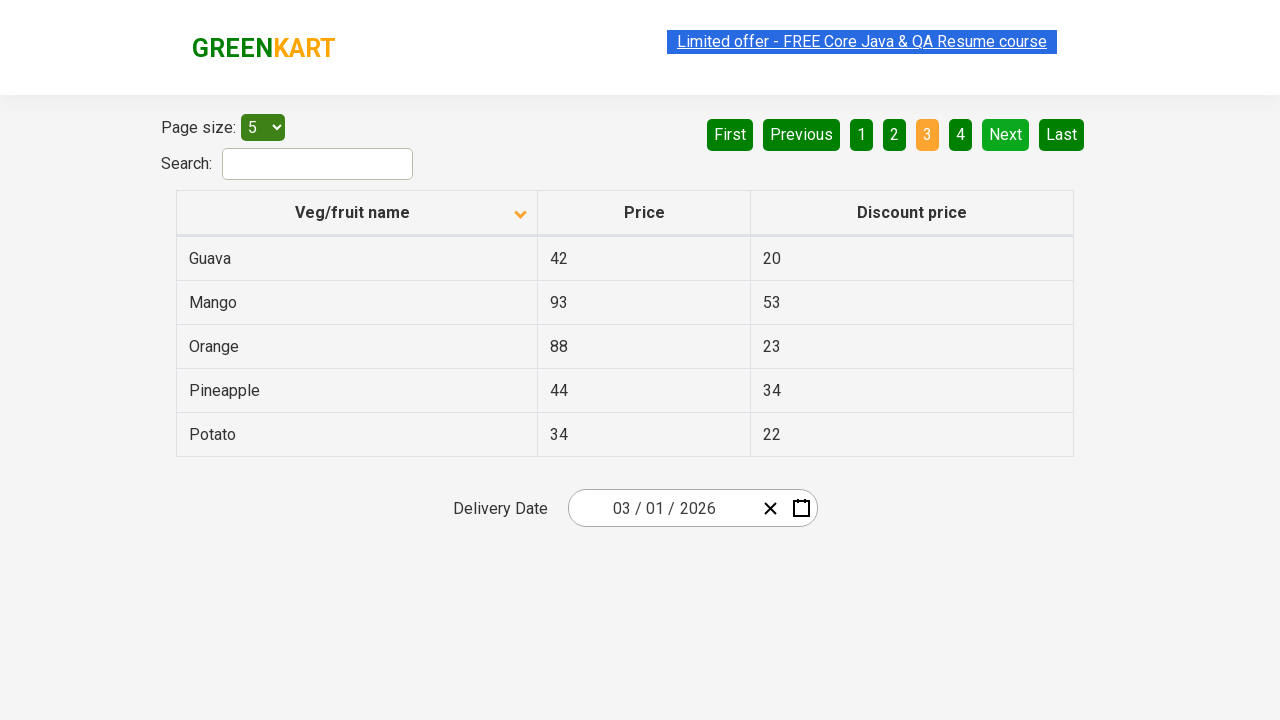

Waited 500ms for page transition
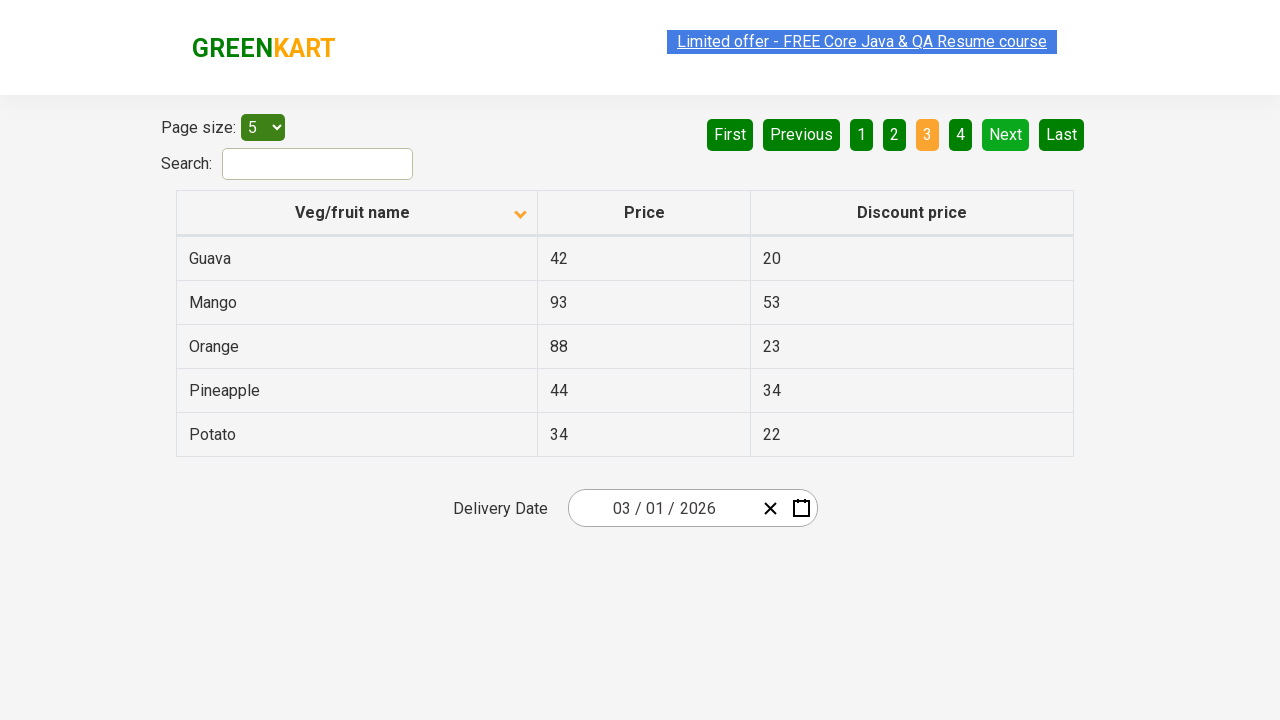

Retrieved items from page 3
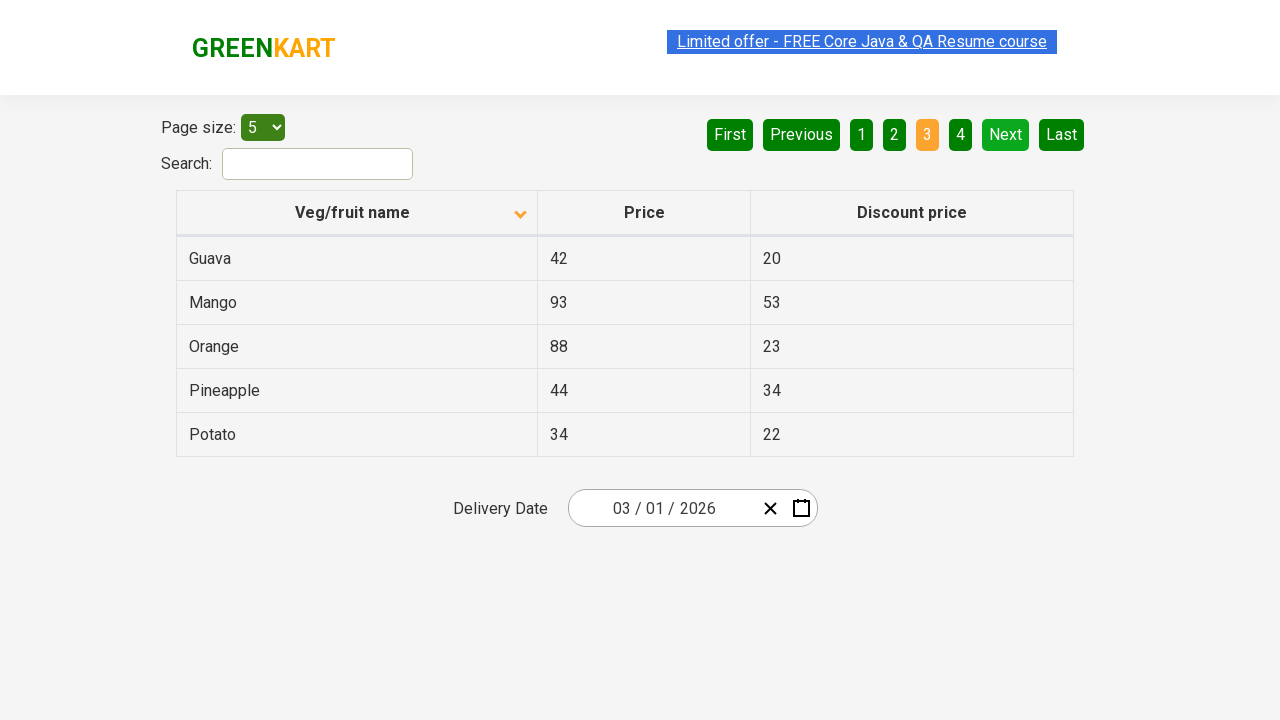

Clicked Next button to navigate to next page at (1006, 134) on [aria-label='Next']
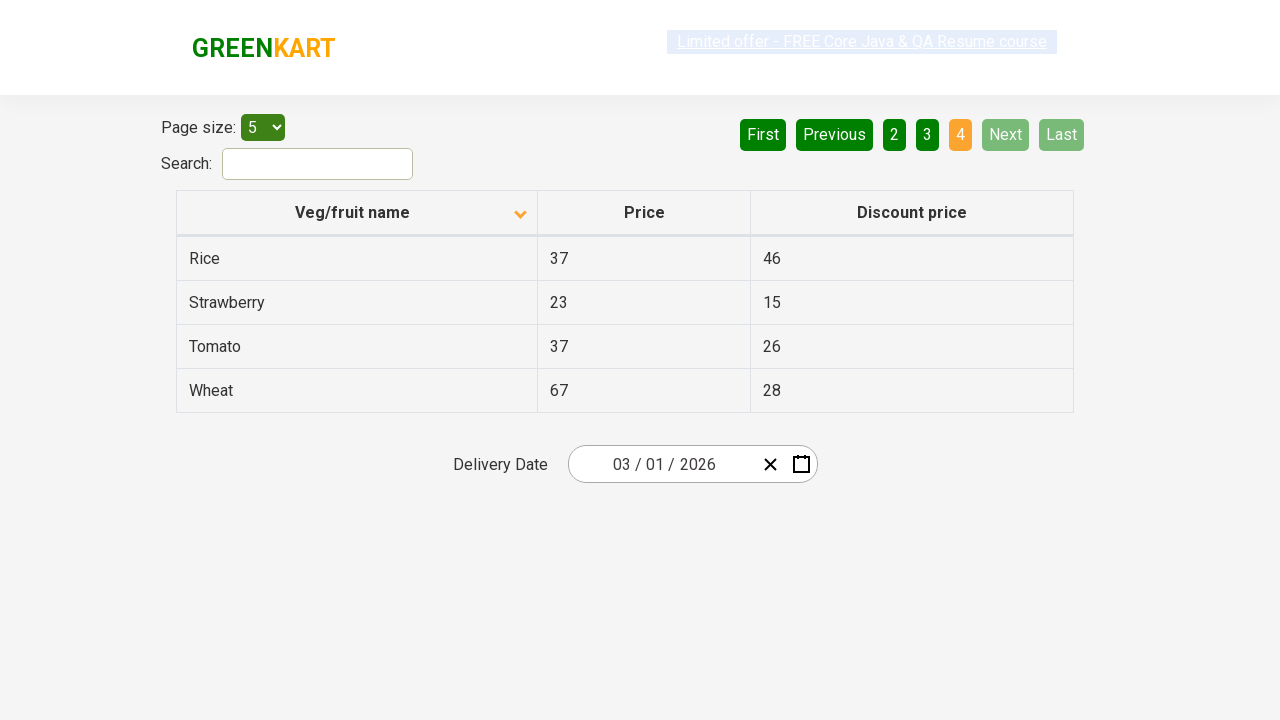

Waited 500ms for page transition
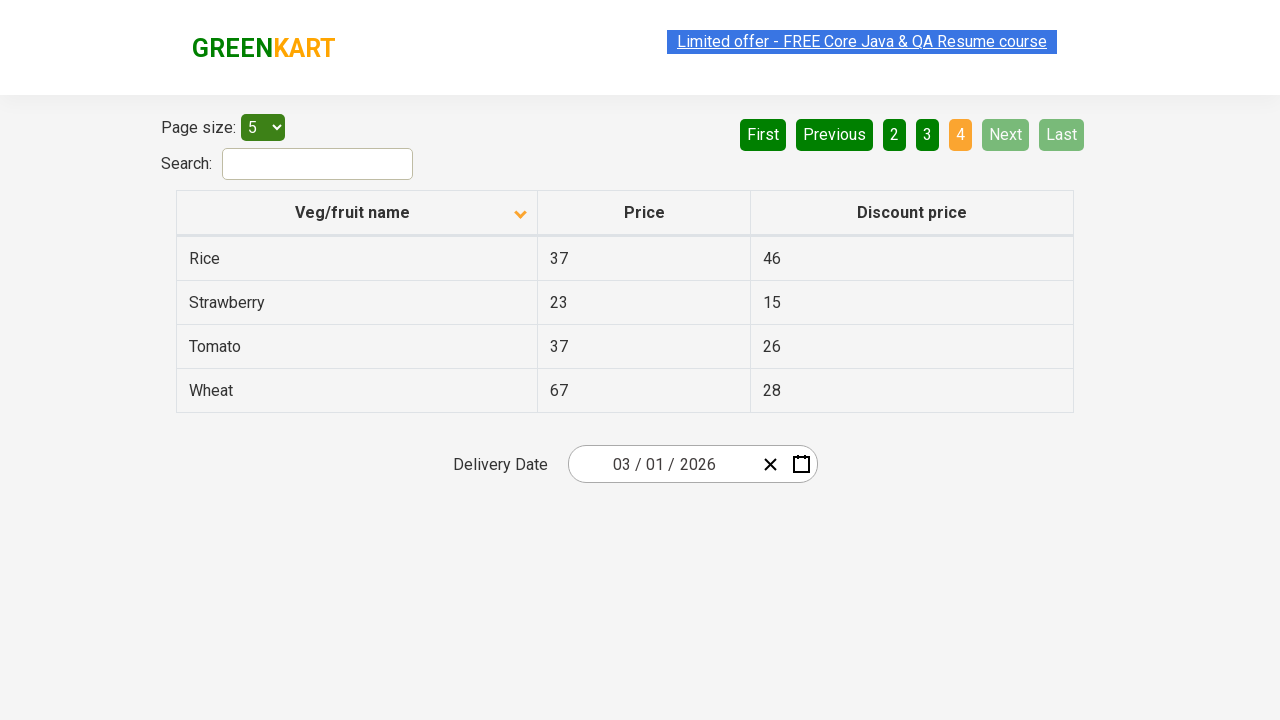

Retrieved items from page 4
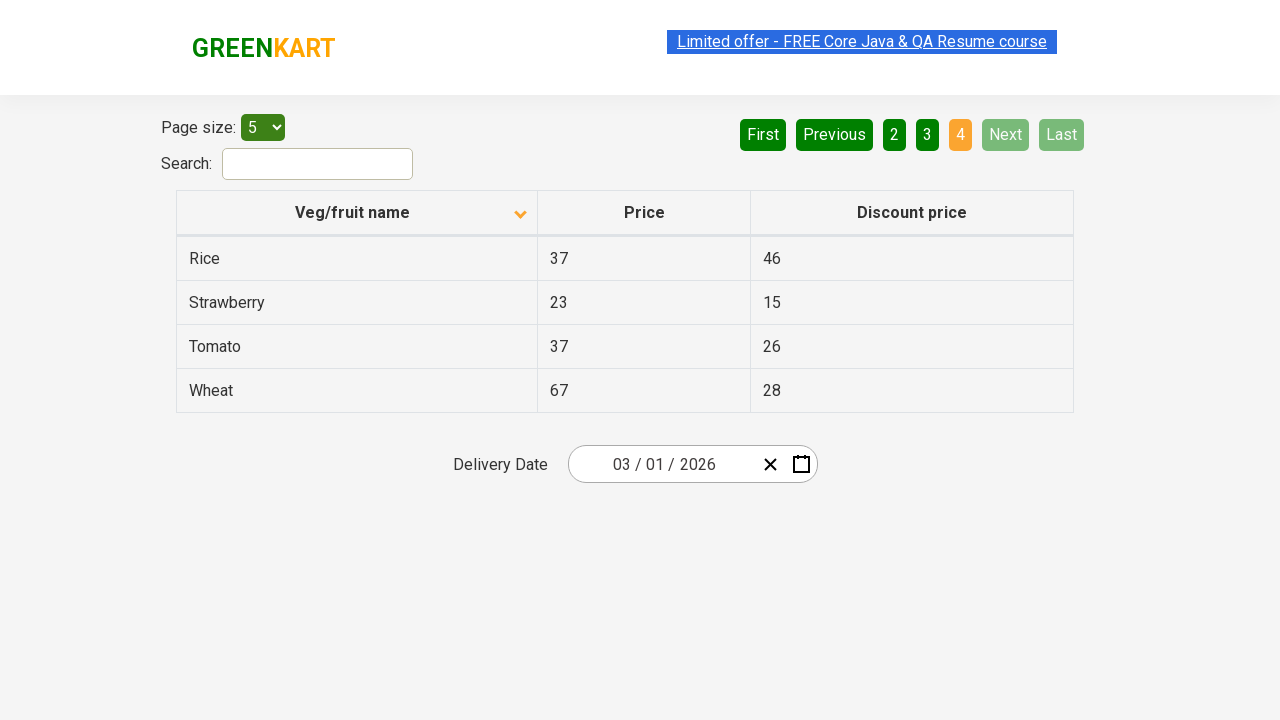

Found 'Rice' in table results
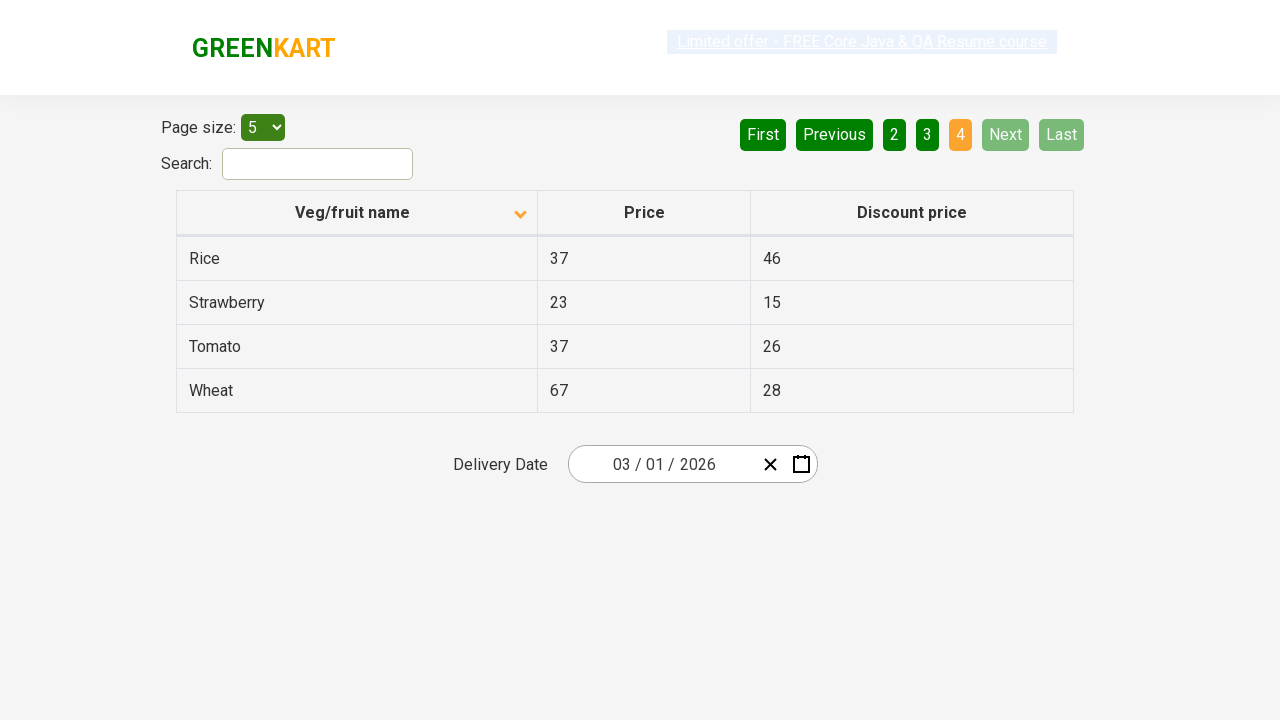

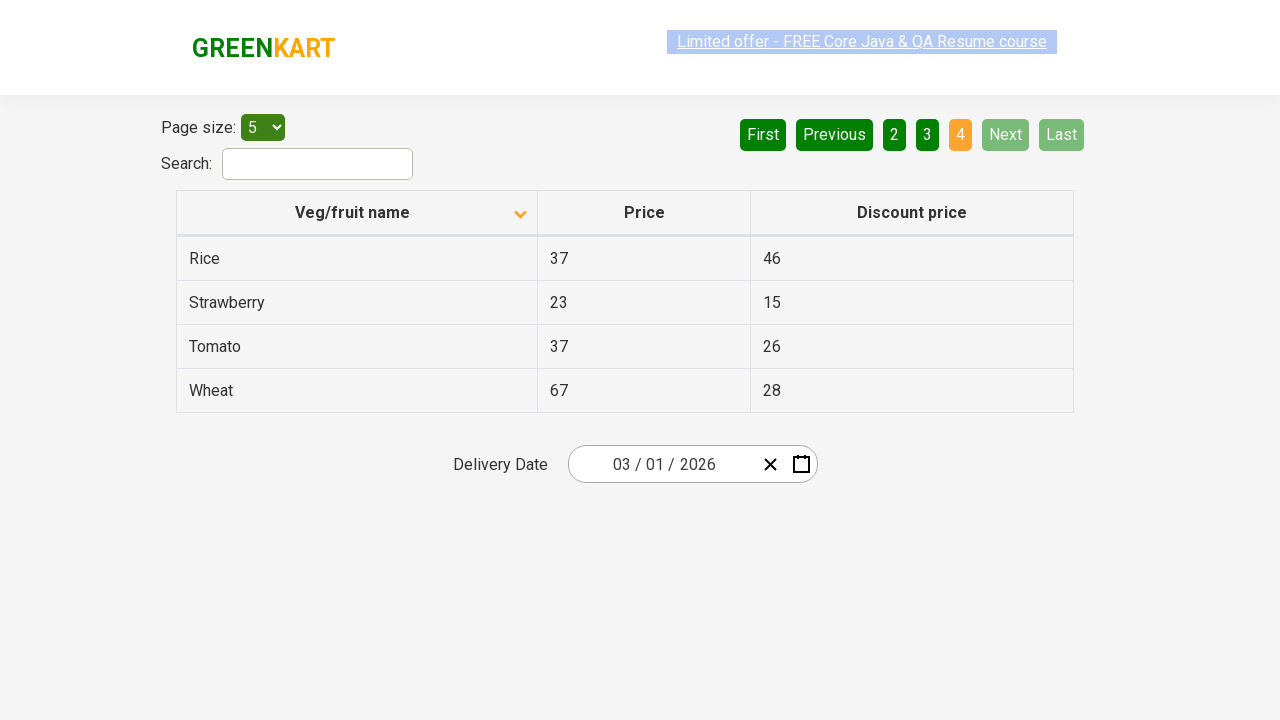